Checks if the email input element is displayed on the inputs page

Starting URL: https://www.selenium.dev/selenium/web/inputs.html

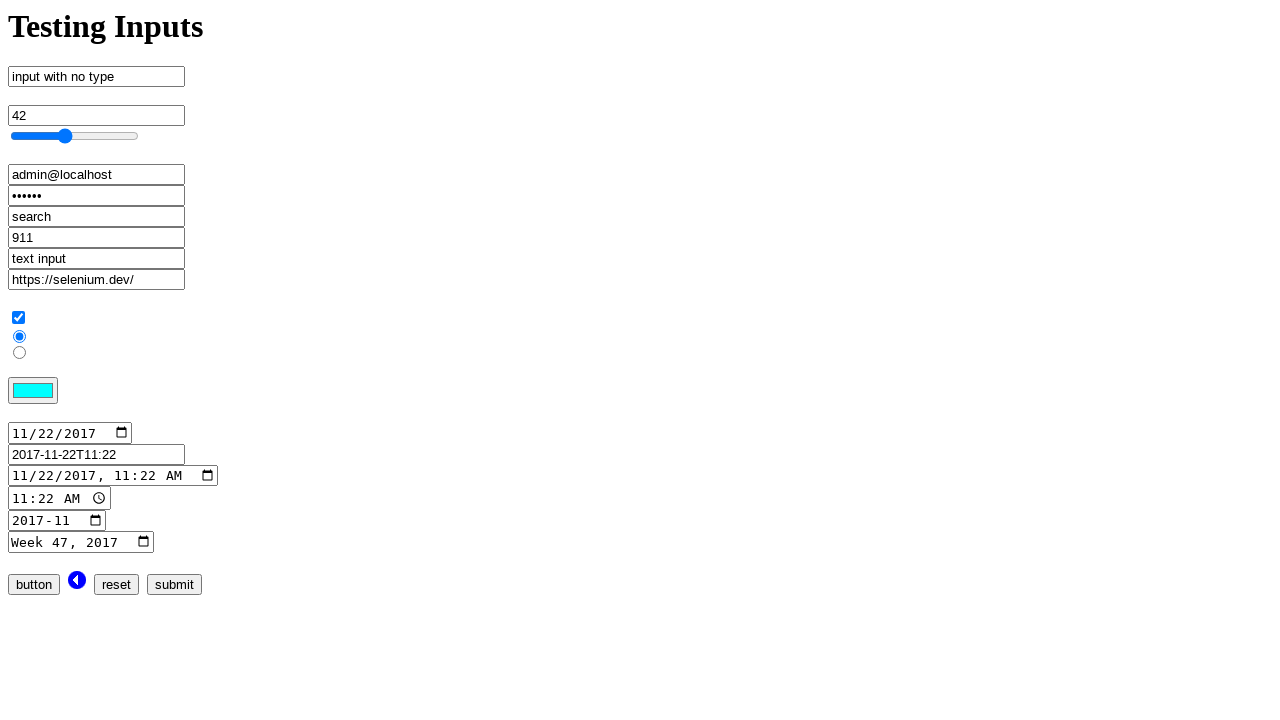

Navigated to inputs page
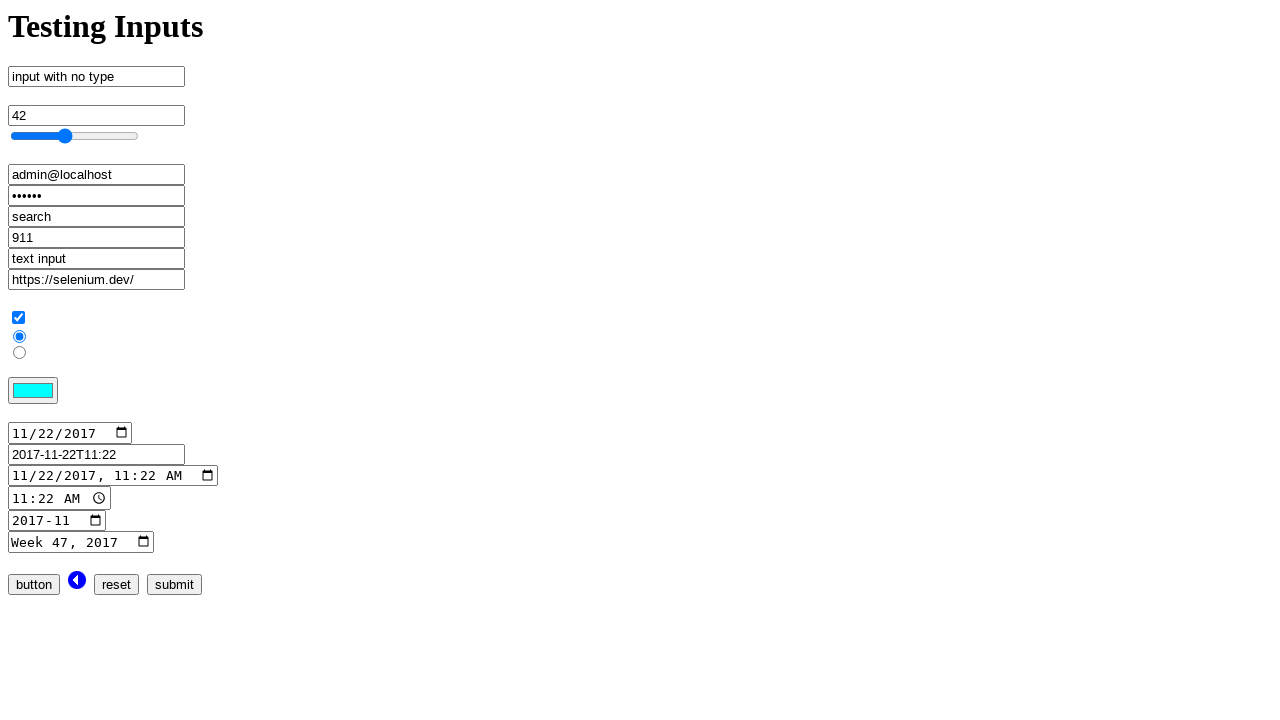

Checked if email input element is displayed
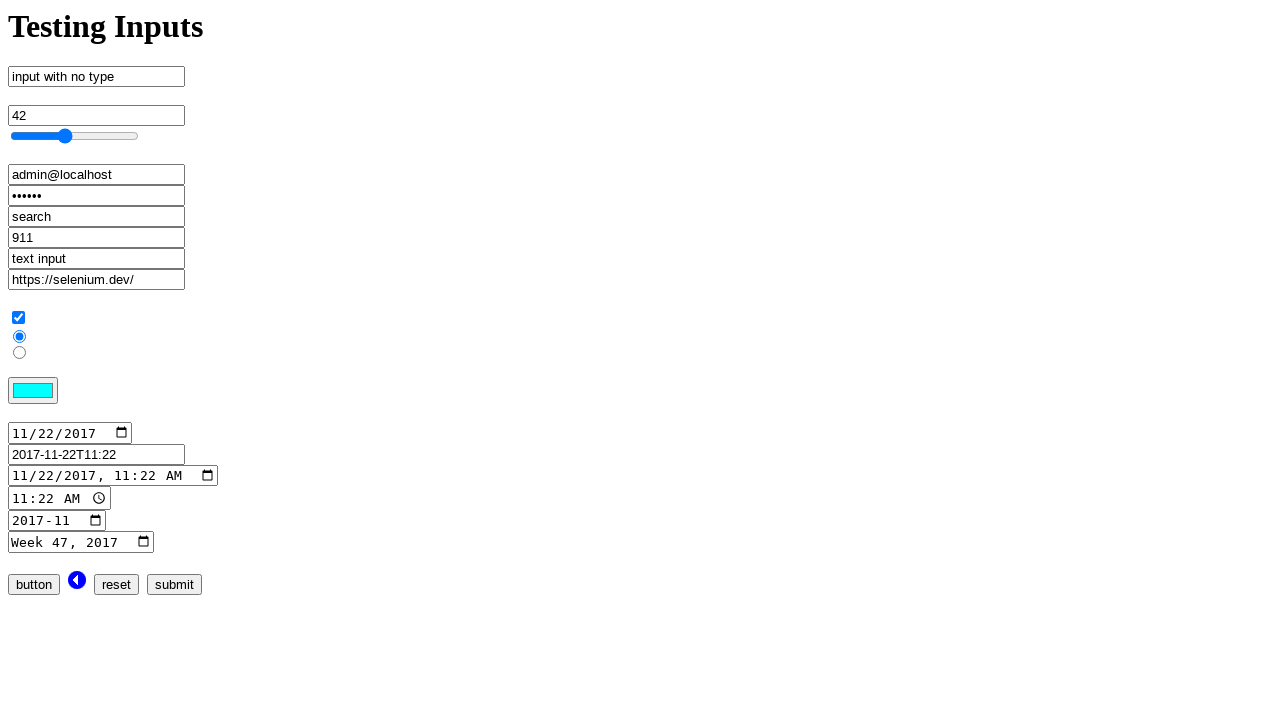

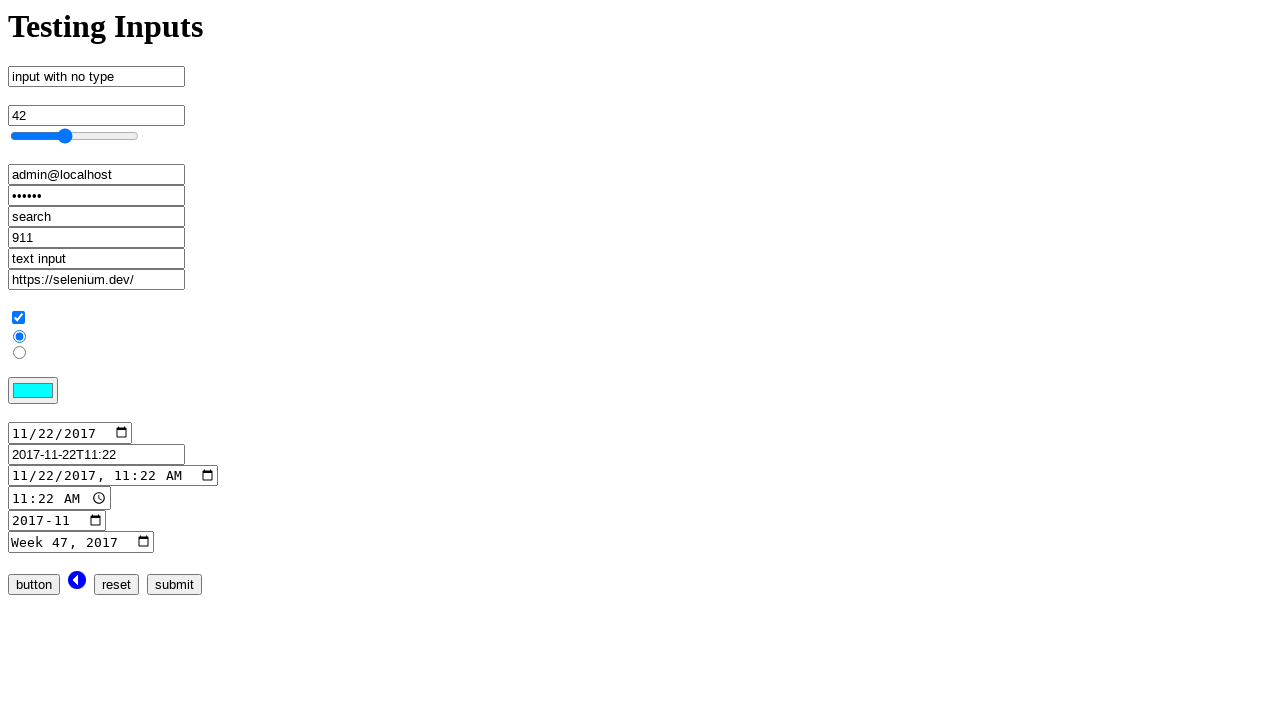